Tests custom dropdown menus on jQuery UI demo page by selecting different options from speed, files, number, and salutation dropdowns, then verifying the selected values are displayed correctly.

Starting URL: https://jqueryui.com/resources/demos/selectmenu/default.html

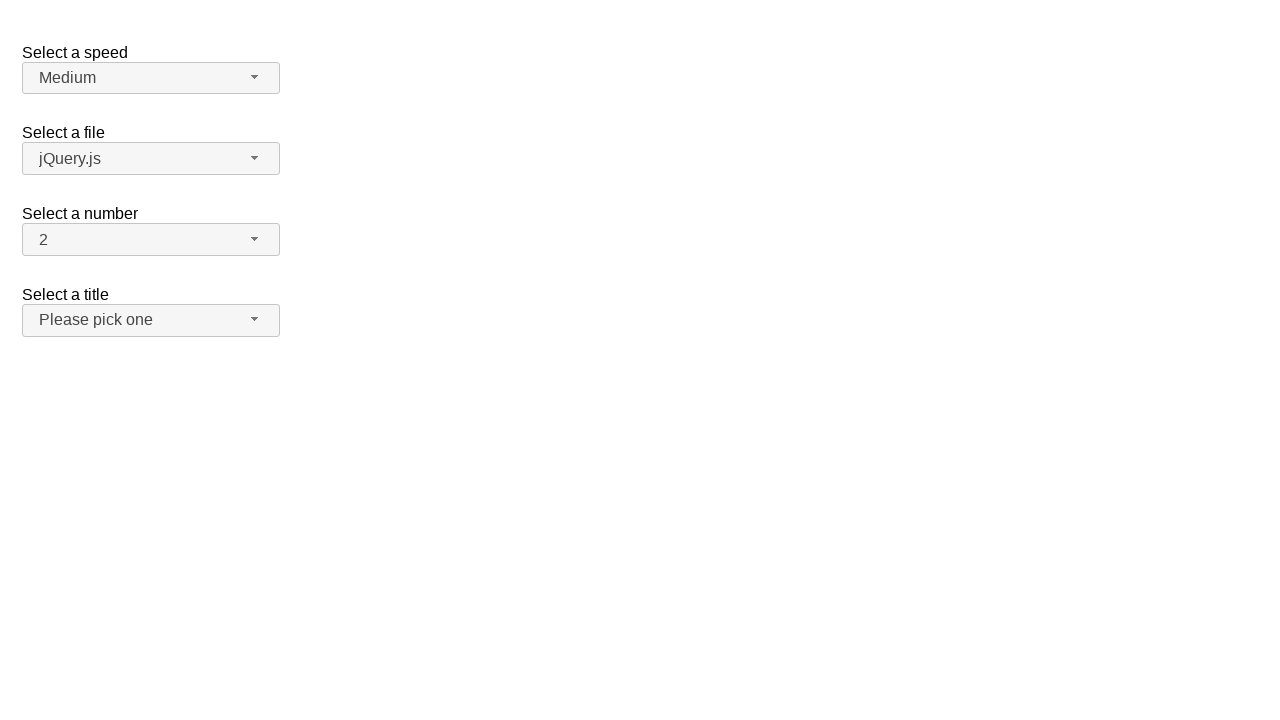

Clicked speed dropdown button to open menu at (151, 78) on #speed-button
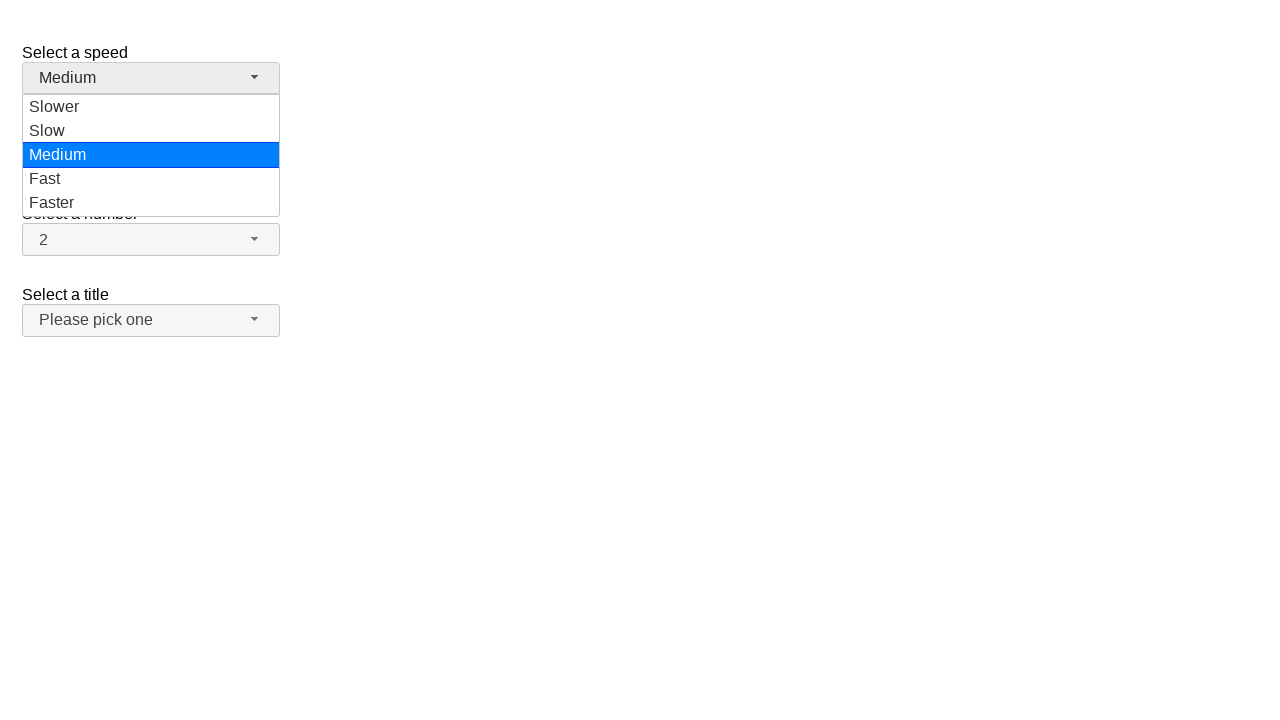

Speed dropdown menu loaded
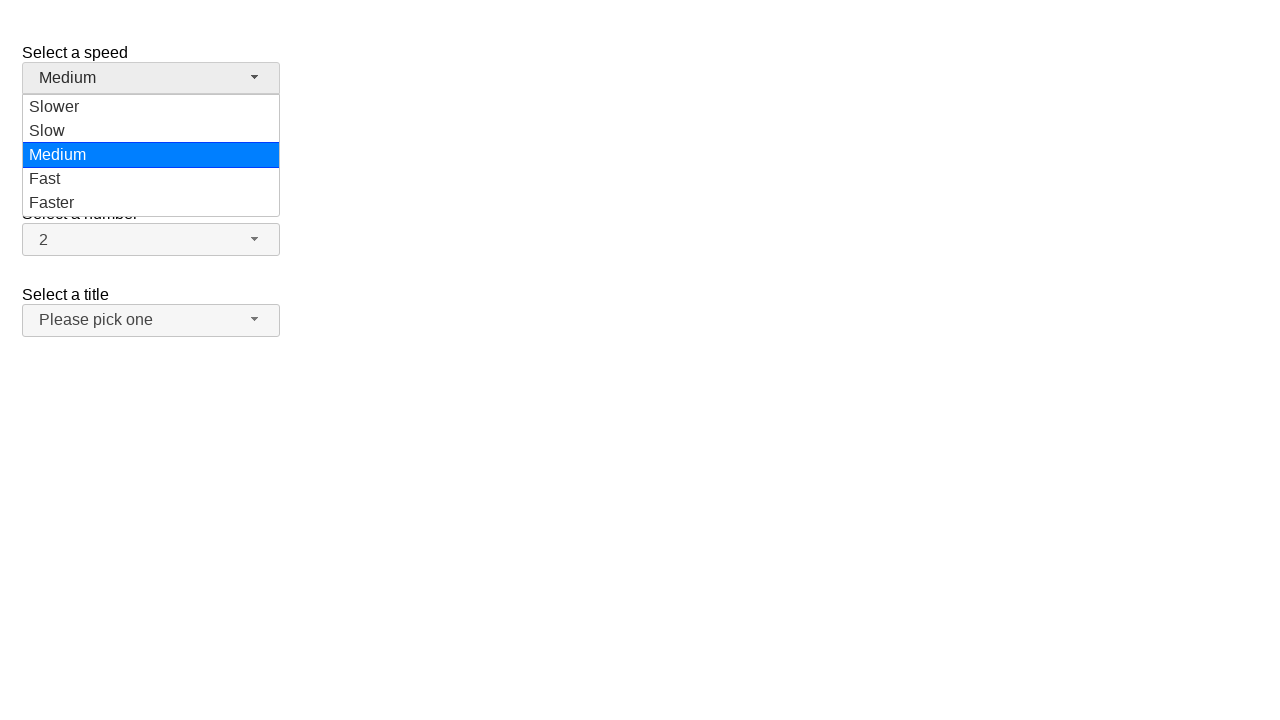

Selected 'Medium' from speed dropdown at (151, 155) on ul#speed-menu div:has-text('Medium')
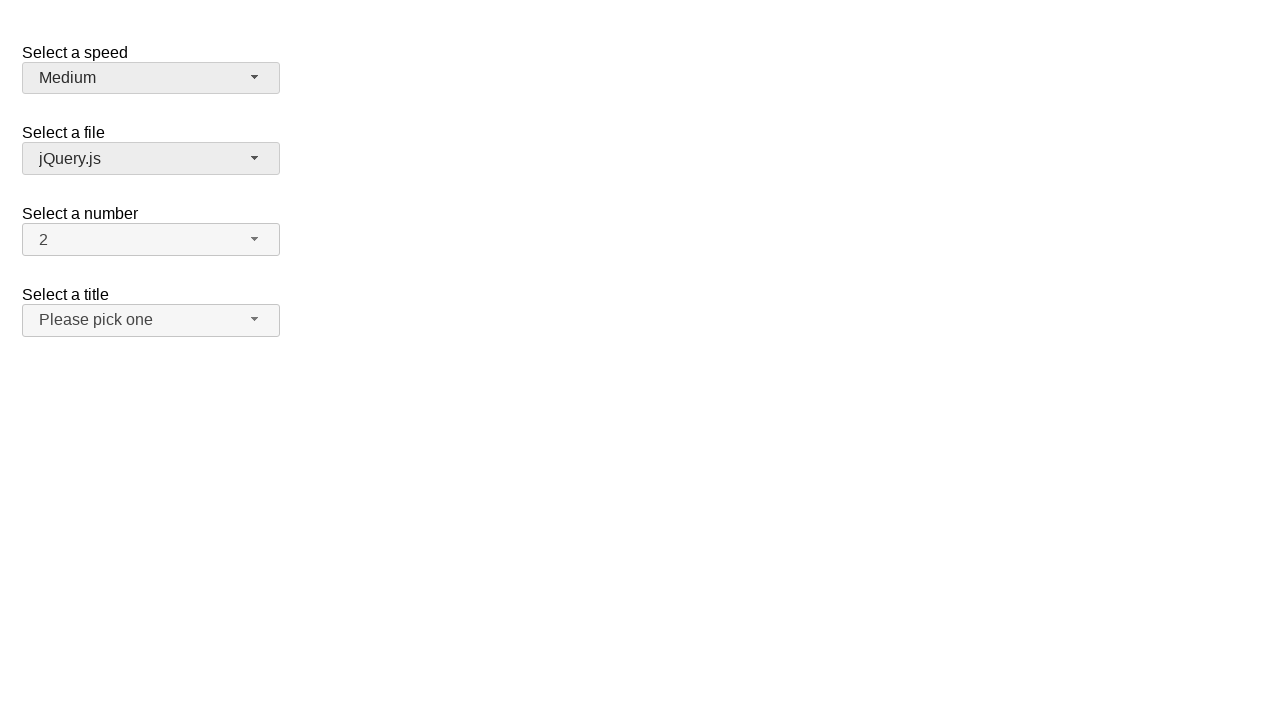

Clicked files dropdown button to open menu at (151, 159) on #files-button
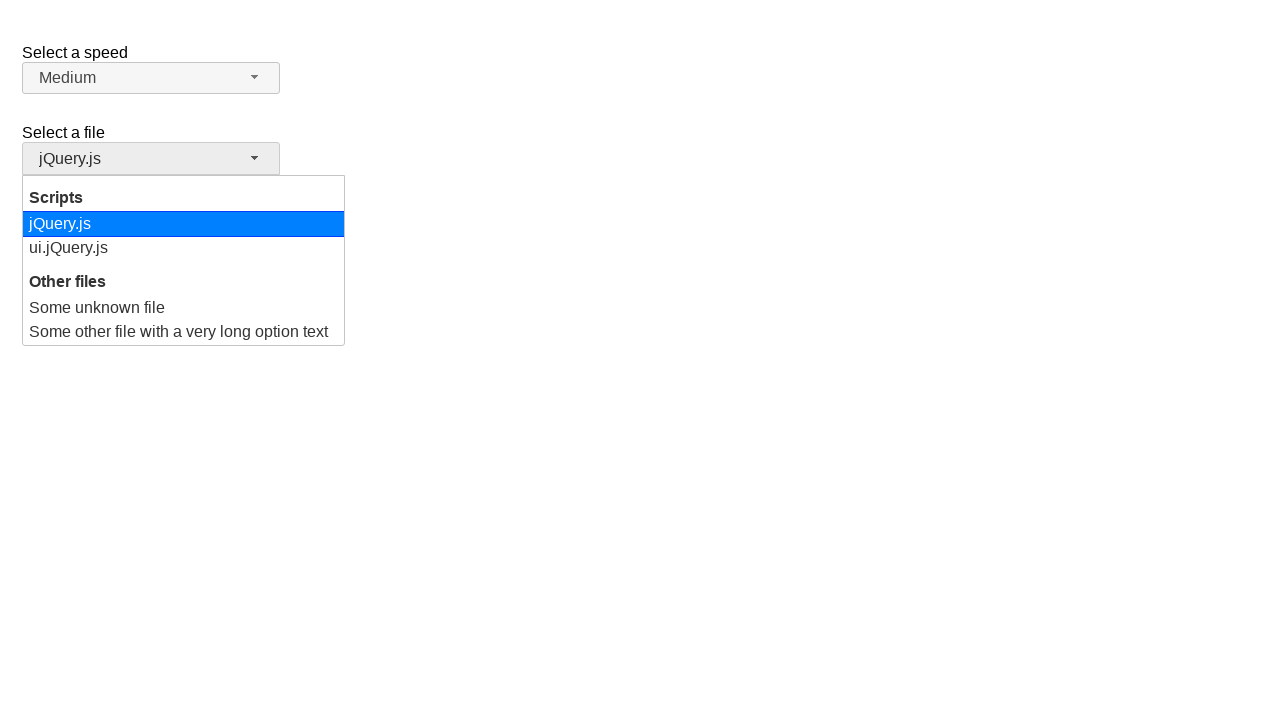

Files dropdown menu loaded
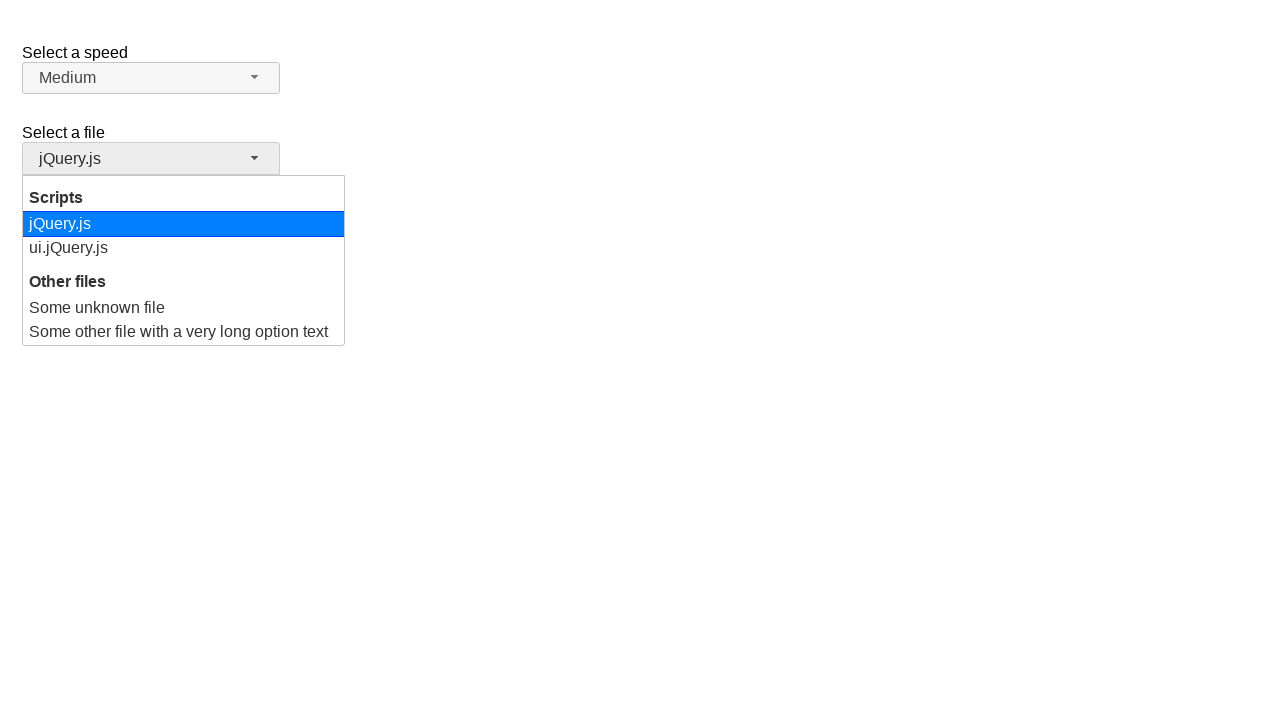

Selected 'jQuery.js' from files dropdown at (184, 224) on ul#files-menu div:has-text('jQuery.js')
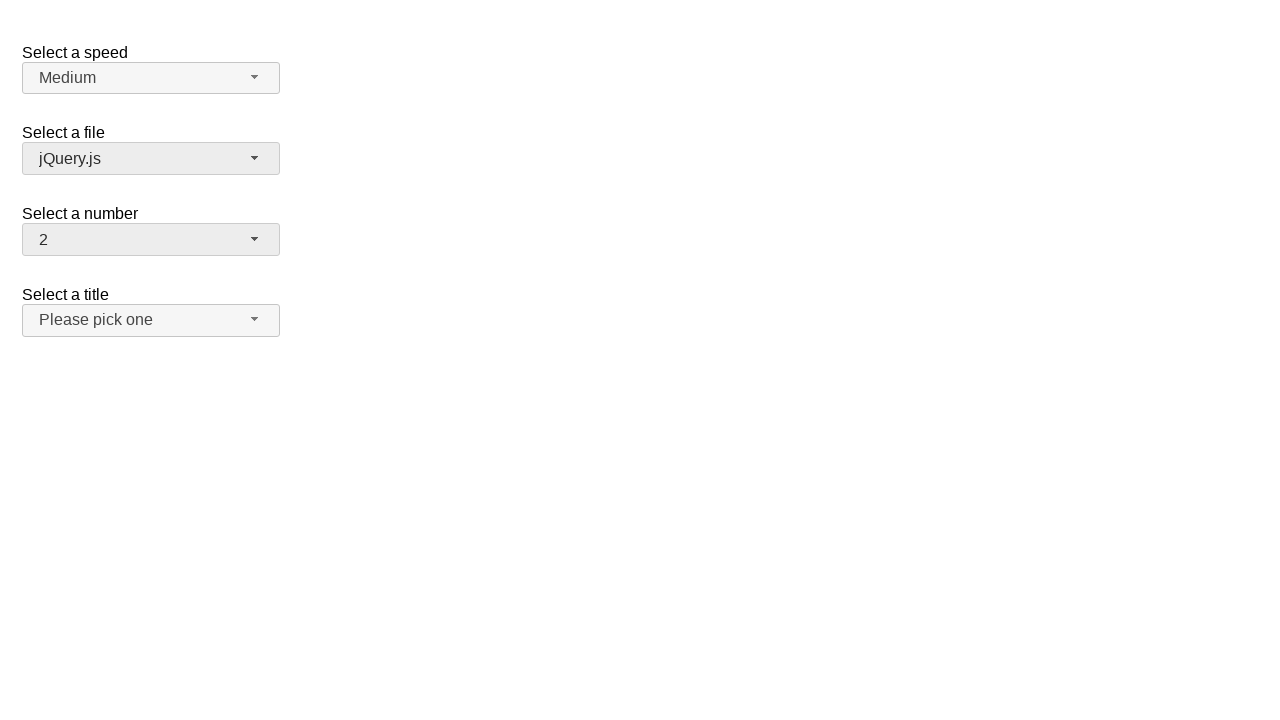

Clicked number dropdown button to open menu at (151, 240) on #number-button
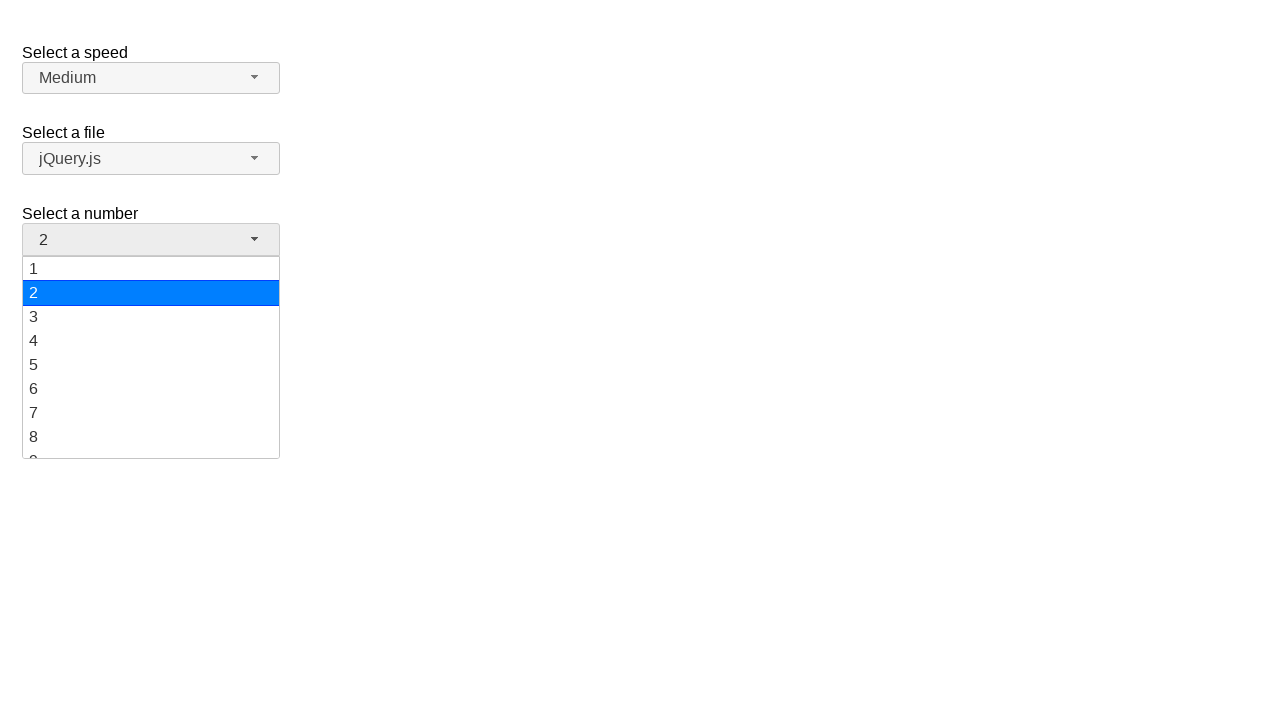

Number dropdown menu loaded
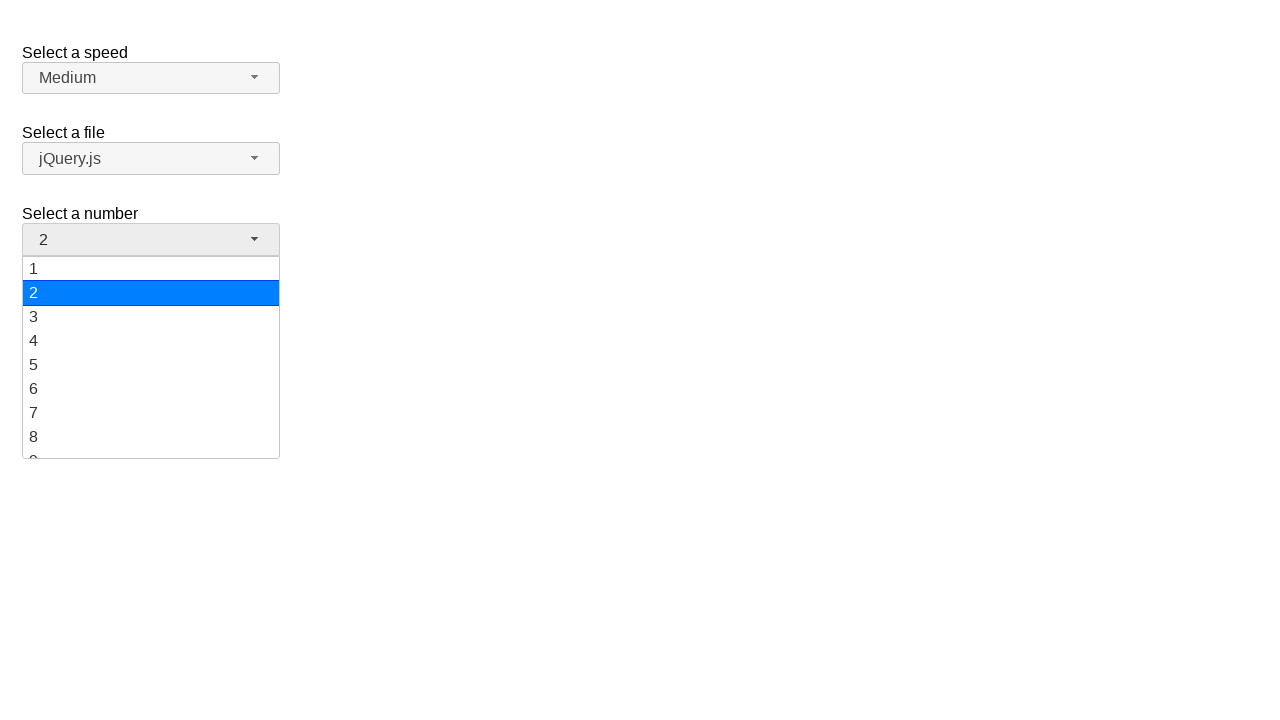

Selected '15' from number dropdown at (151, 357) on ul#number-menu div:has-text('15')
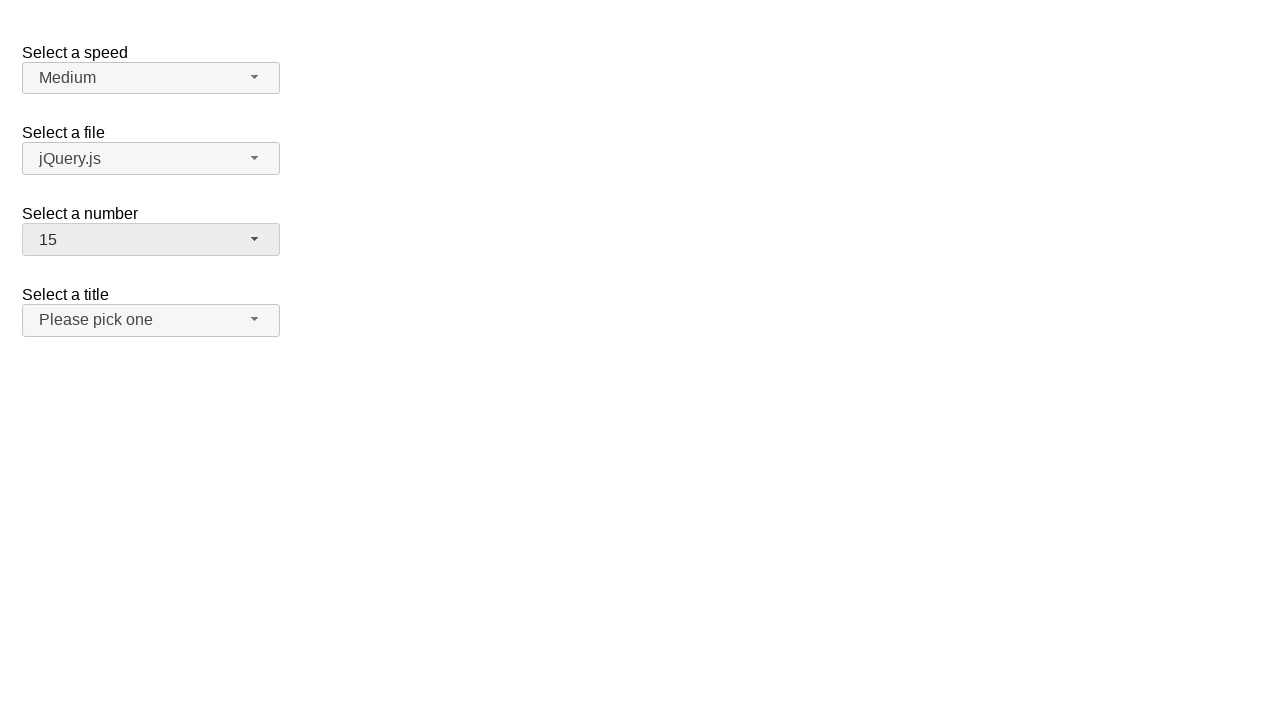

Clicked salutation dropdown button to open menu at (151, 320) on #salutation-button
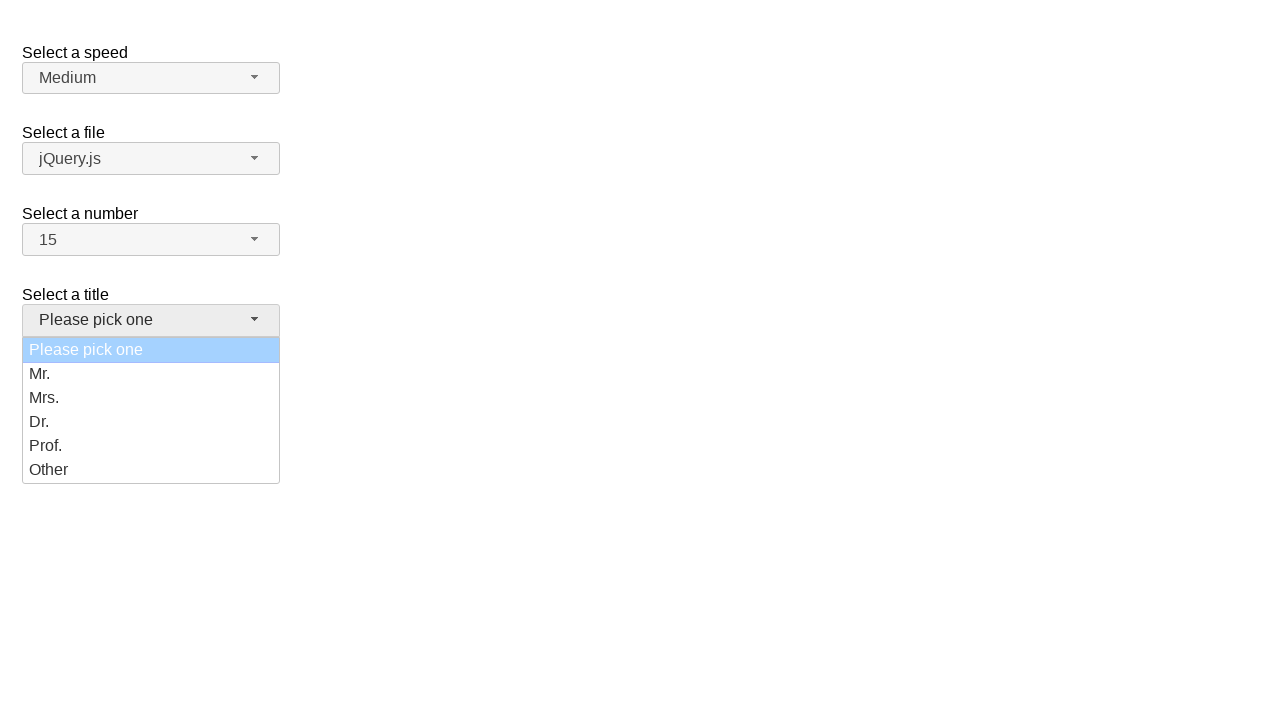

Salutation dropdown menu loaded
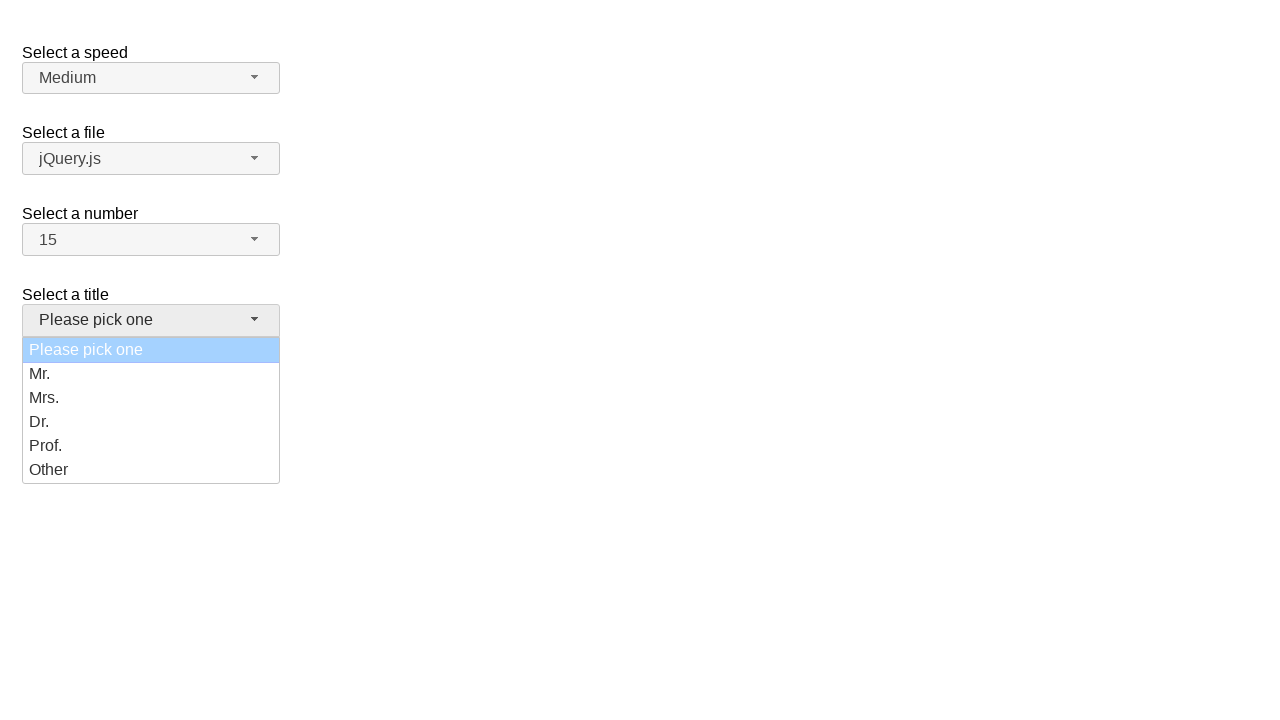

Selected 'Dr.' from salutation dropdown at (151, 422) on ul#salutation-menu div:has-text('Dr.')
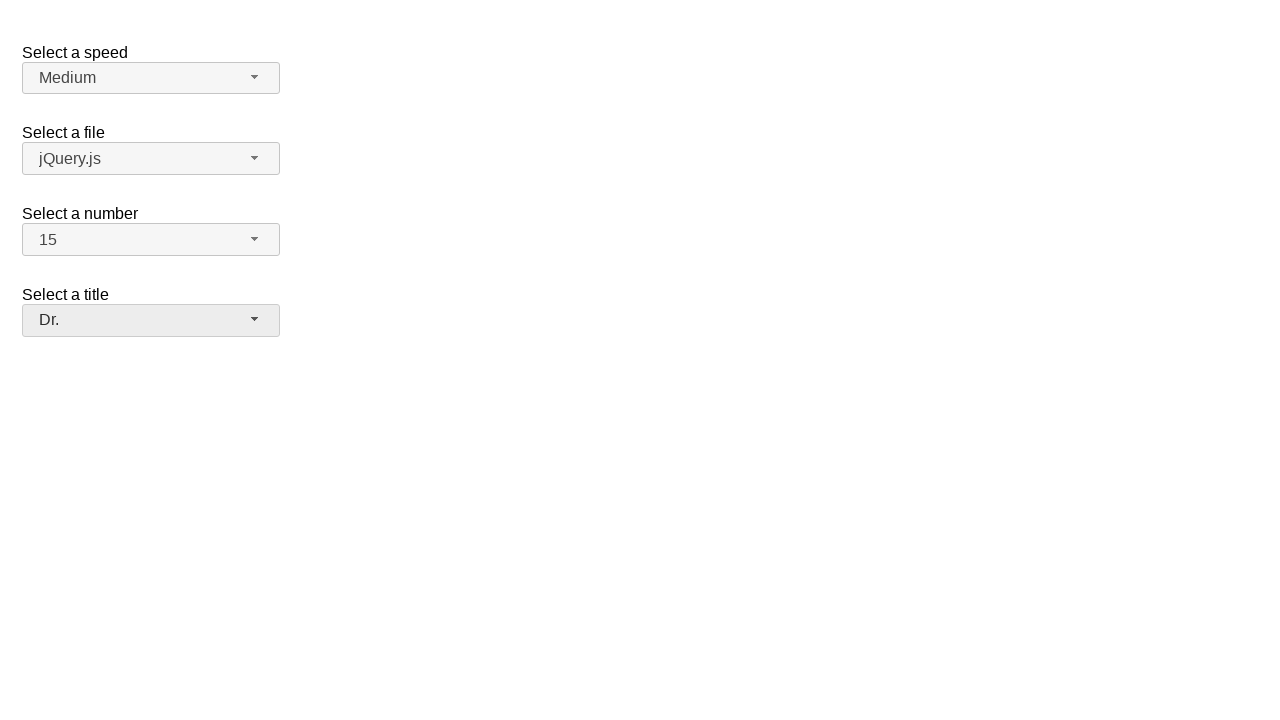

Verified 'Medium' is displayed in speed dropdown
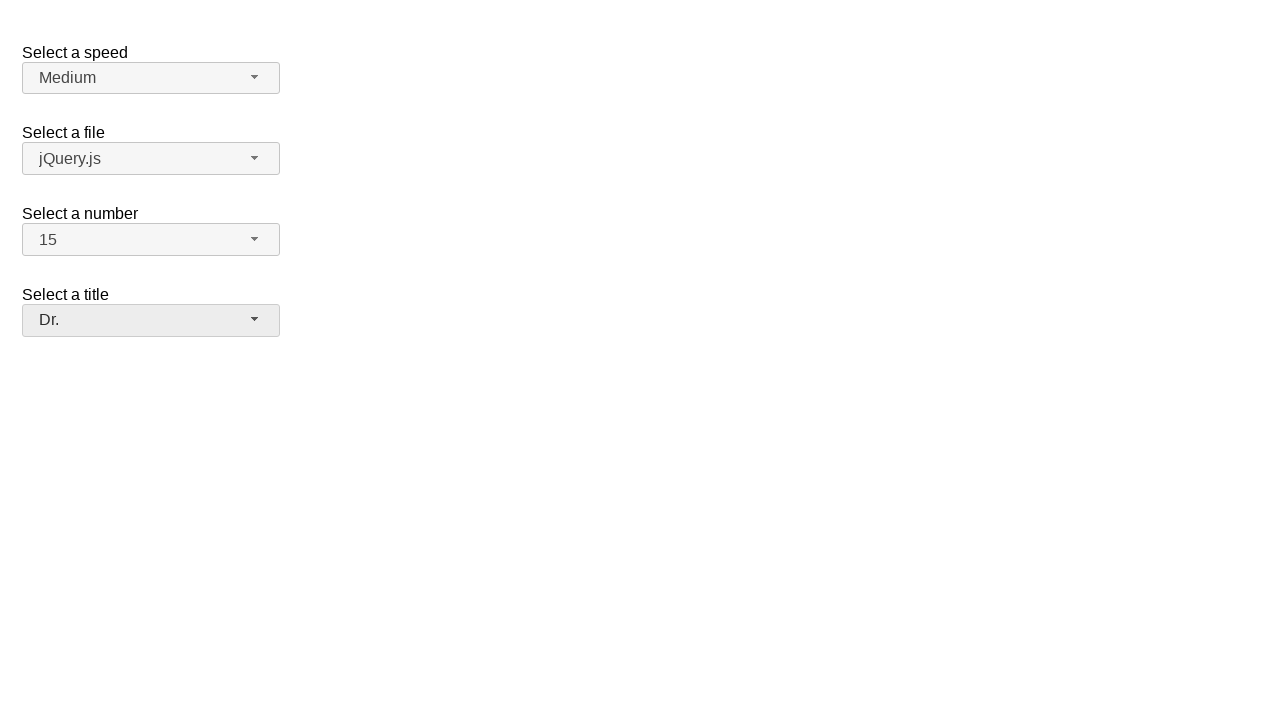

Verified 'jQuery.js' is displayed in files dropdown
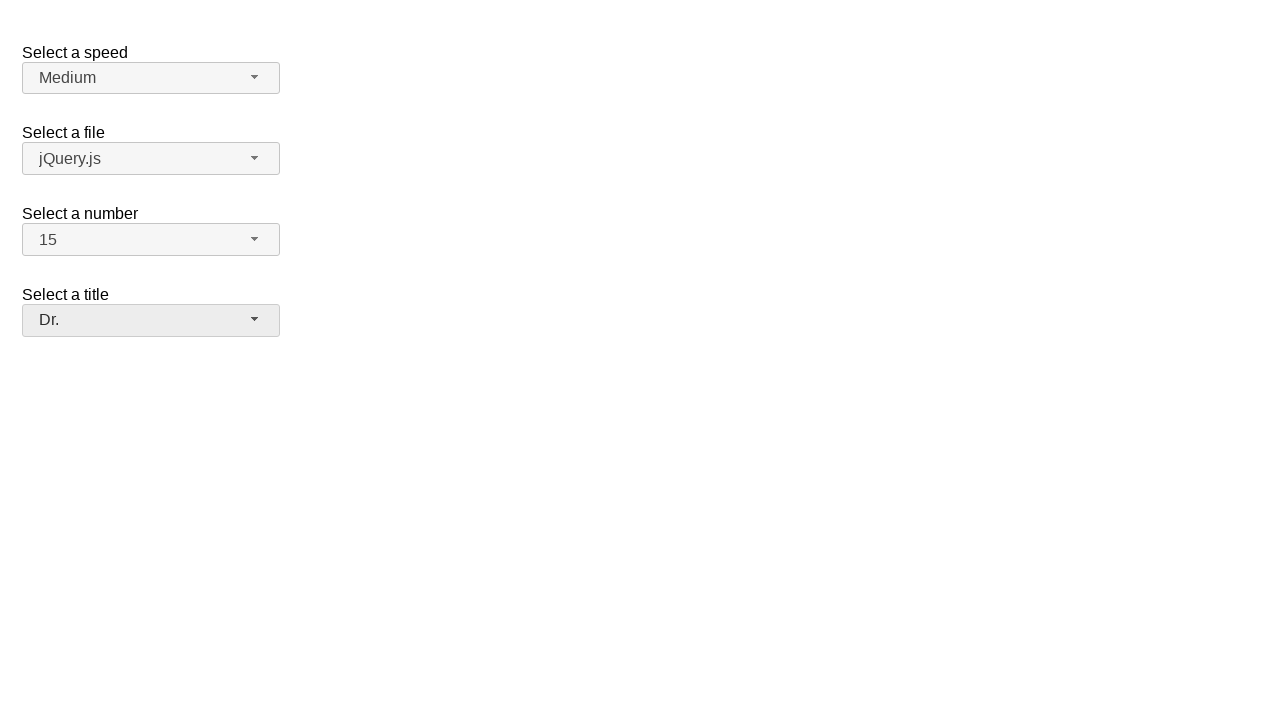

Verified '15' is displayed in number dropdown
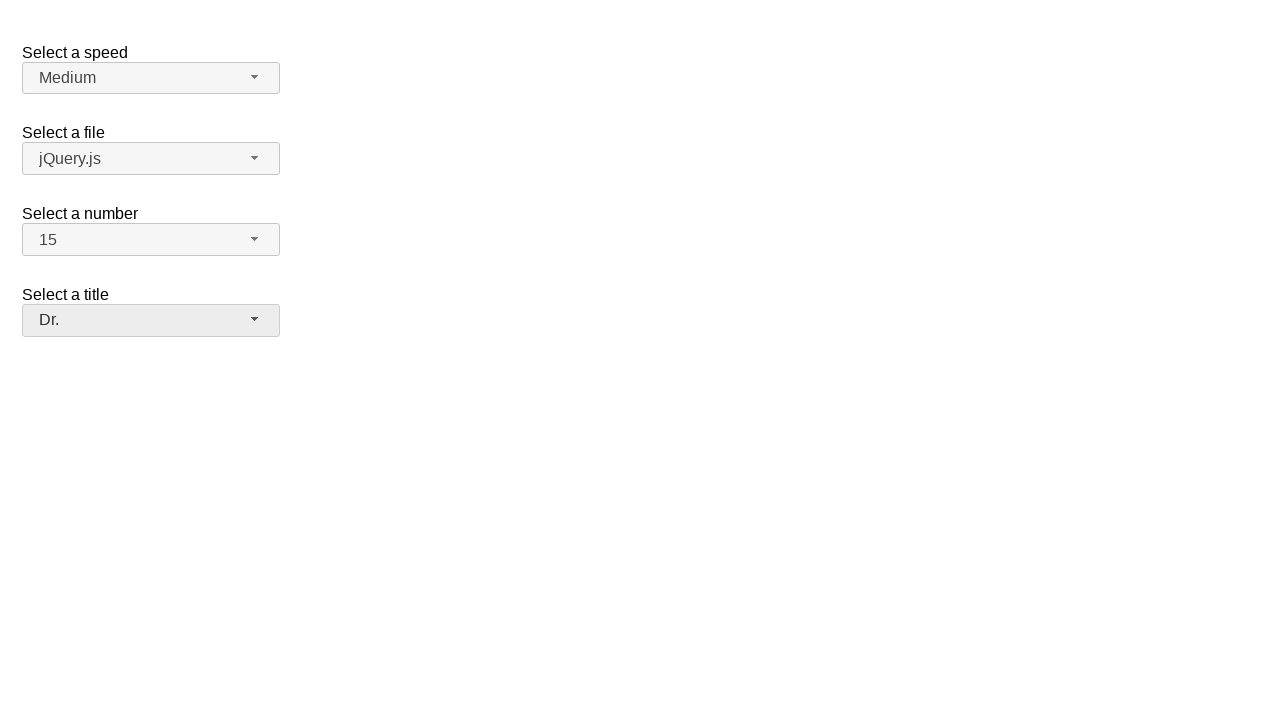

Verified 'Dr.' is displayed in salutation dropdown
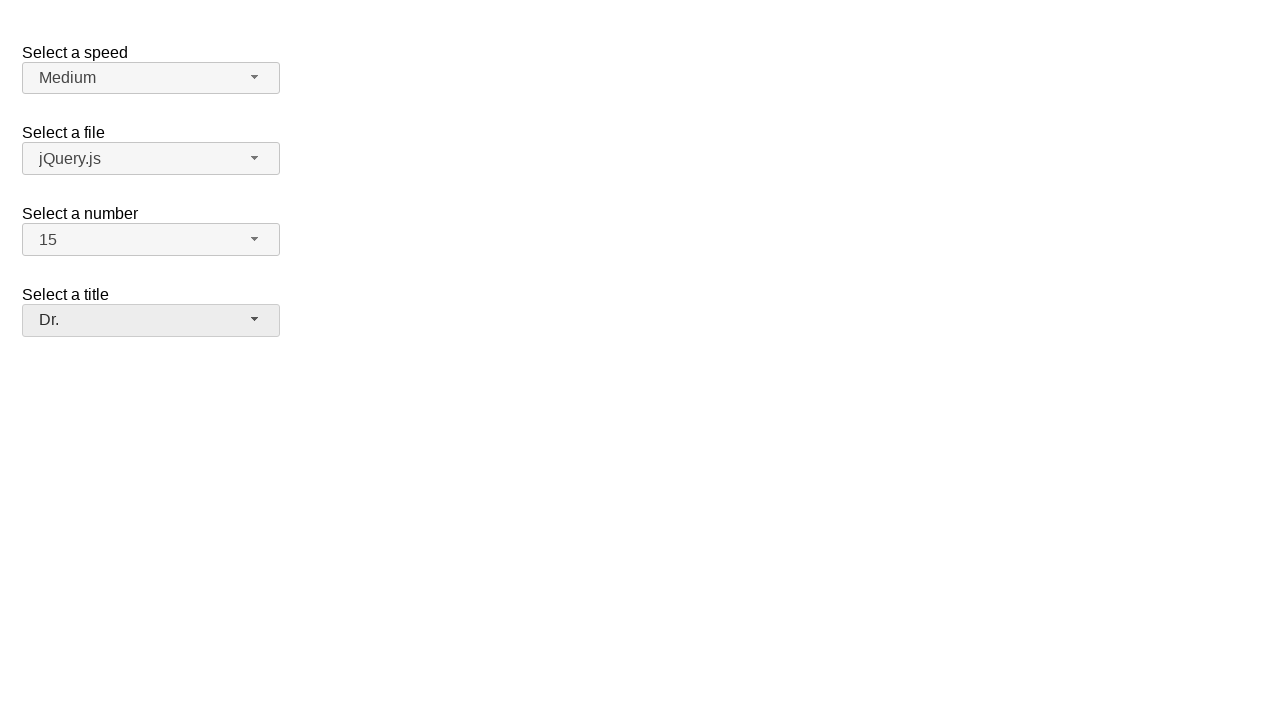

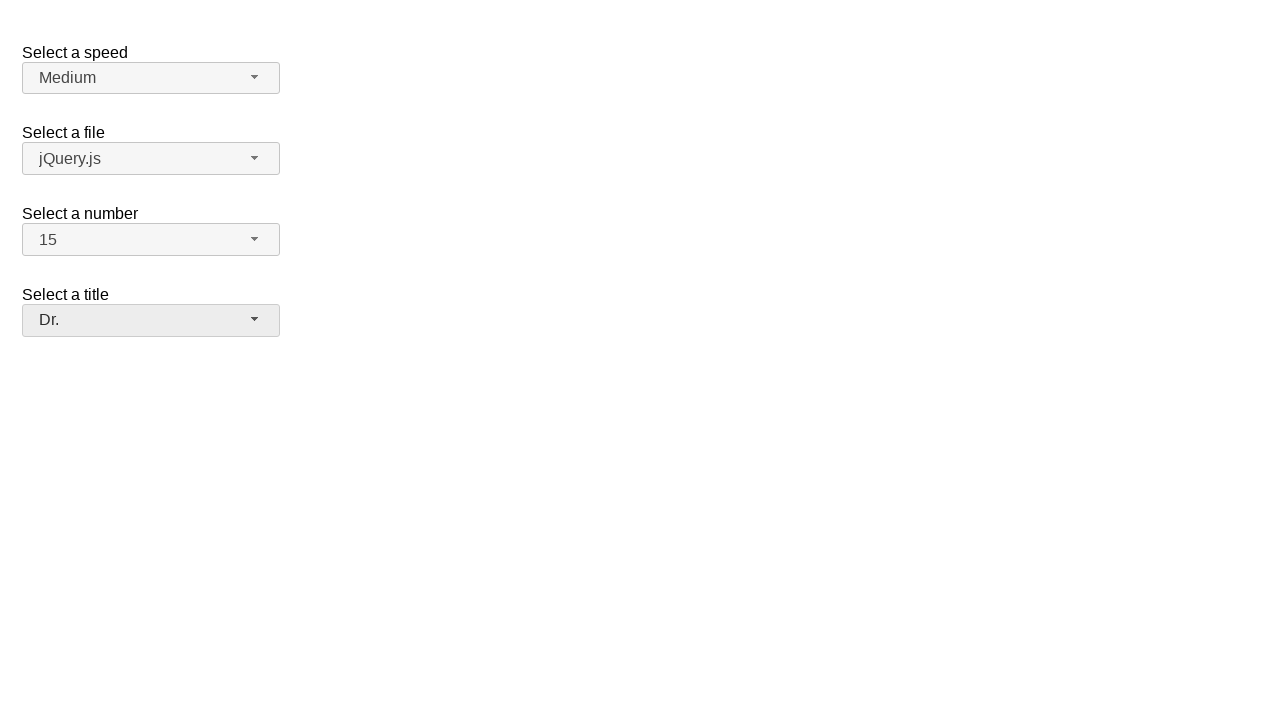